Tests iframe handling on DemoQA frames page by scrolling to a frame element, counting the number of iframes on the page, and interacting with frame content.

Starting URL: https://demoqa.com/frames

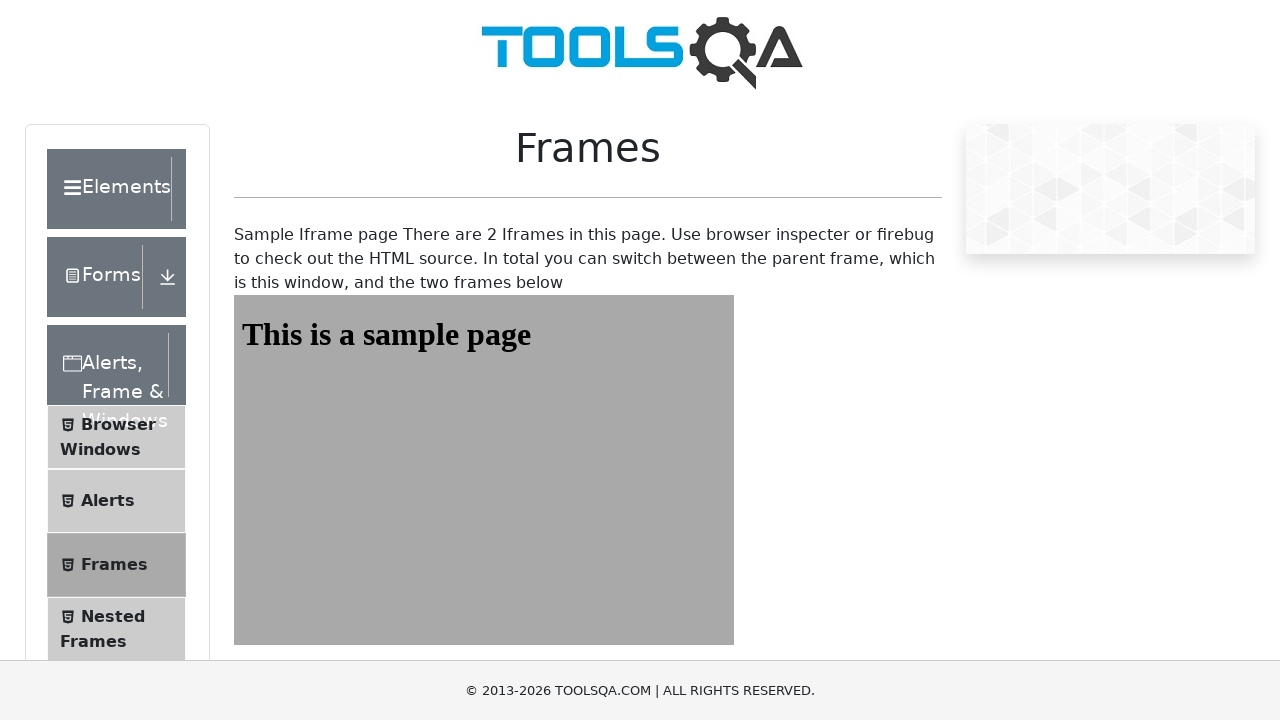

Scrolled to frame2 element
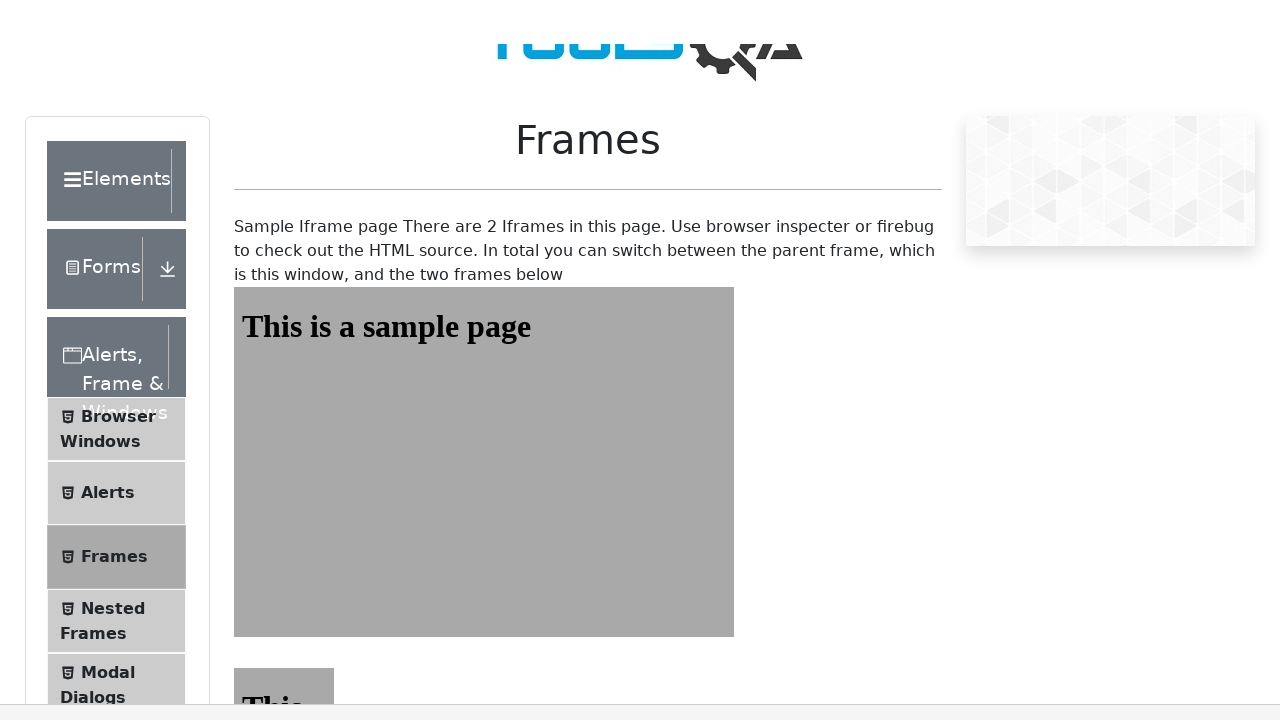

Iframes loaded on the page
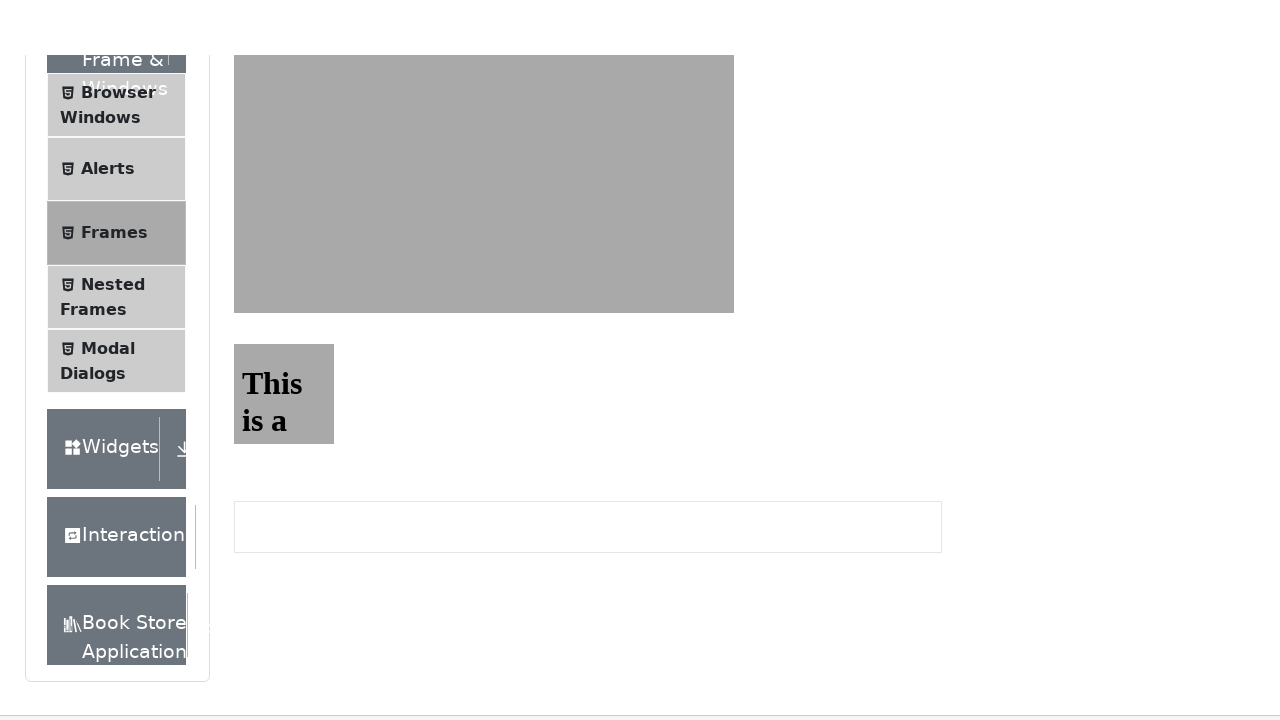

Found 5 iframes on the page
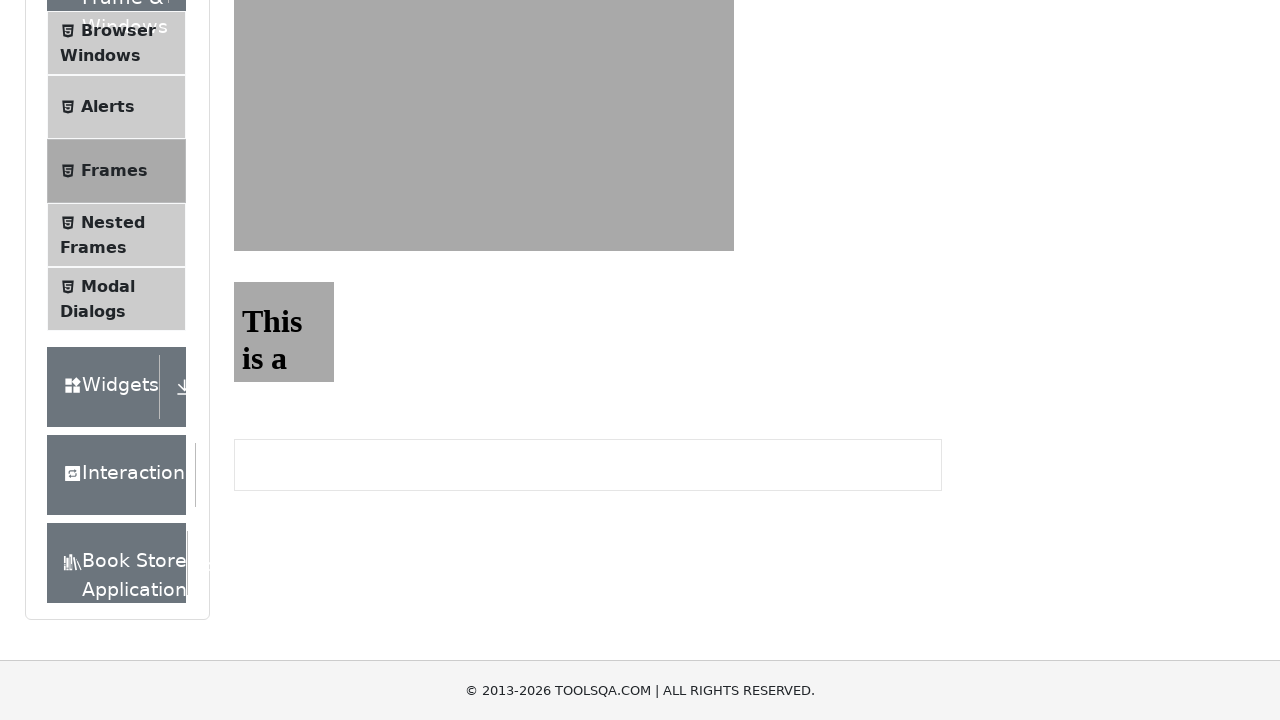

Retrieved iframe ID: frame1
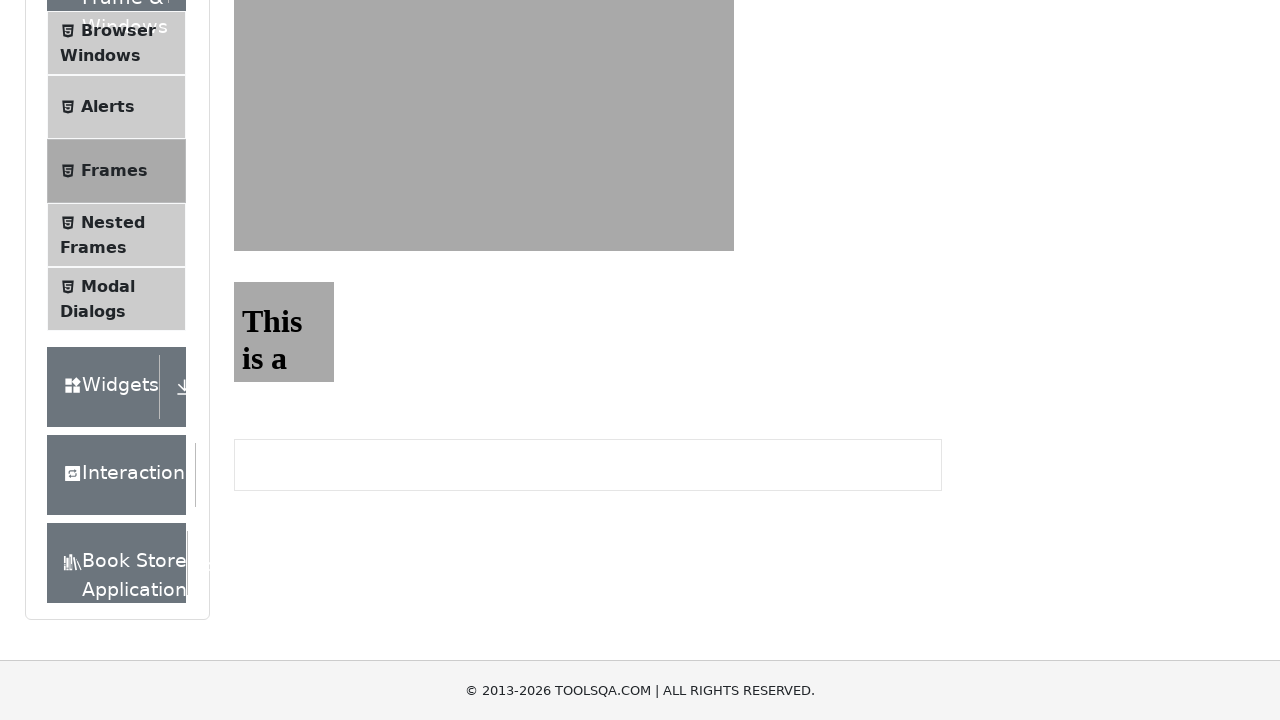

Retrieved iframe ID: frame2
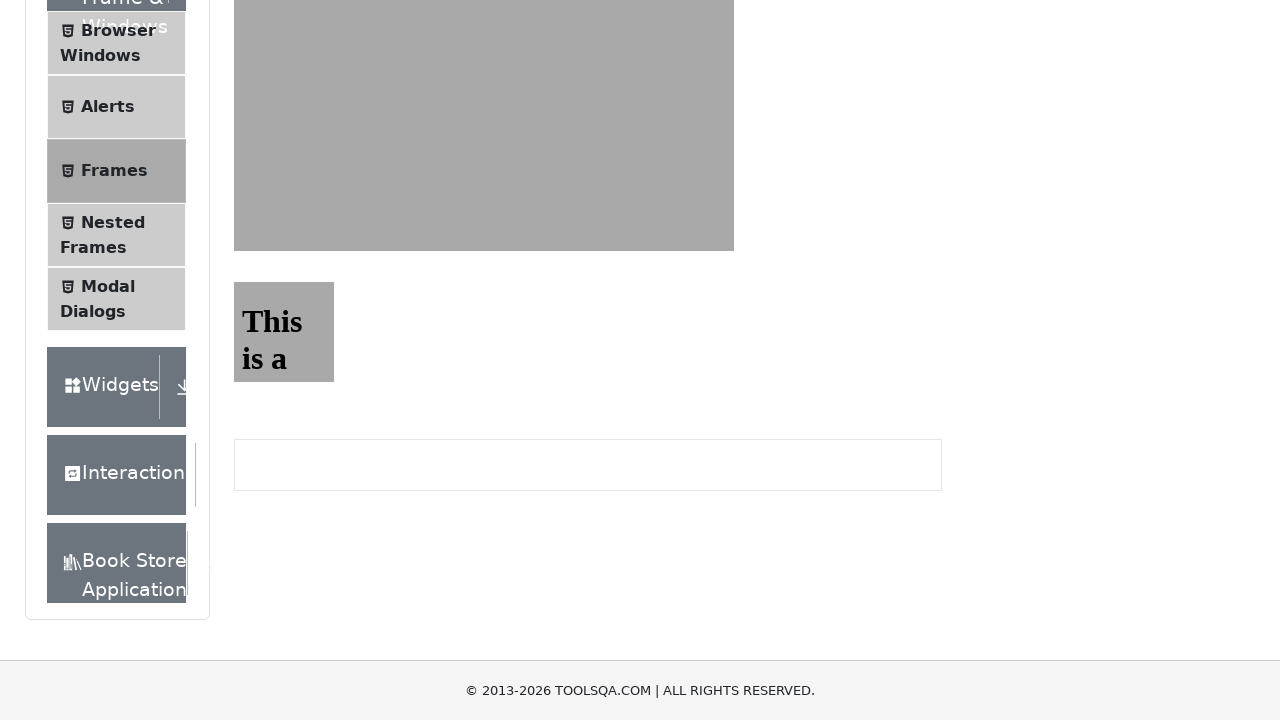

Retrieved iframe ID: None
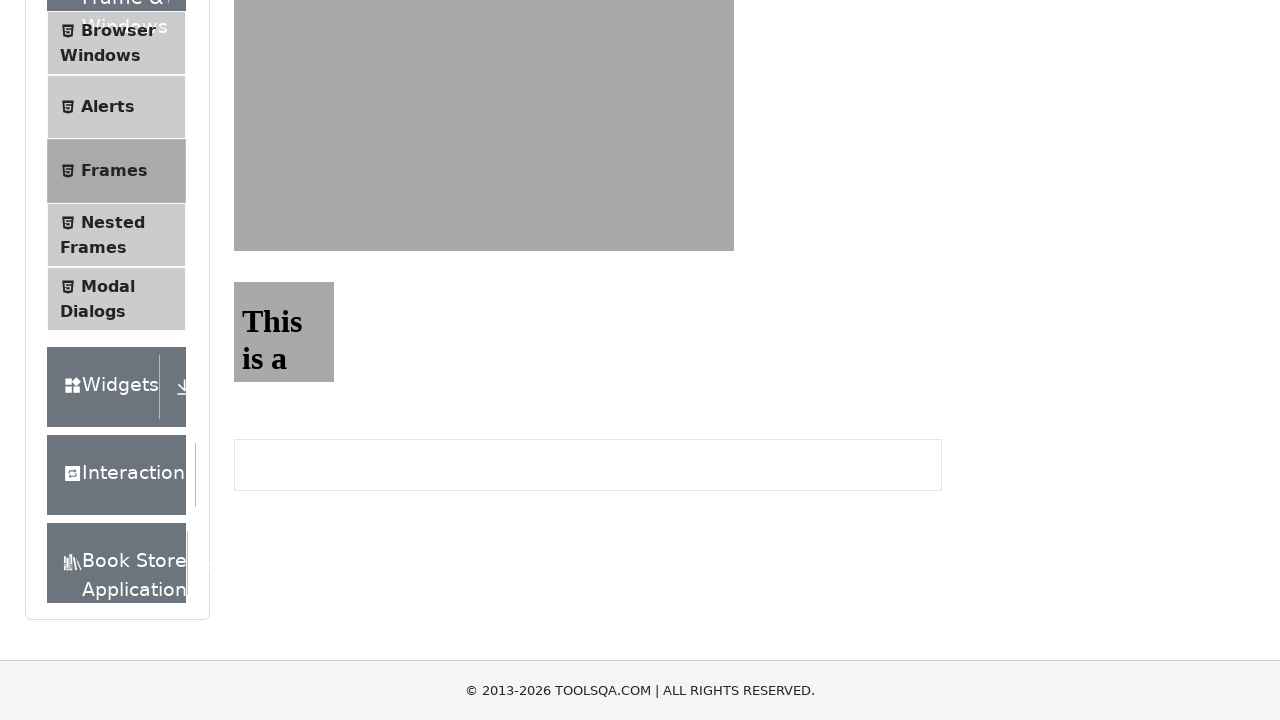

Retrieved iframe ID: None
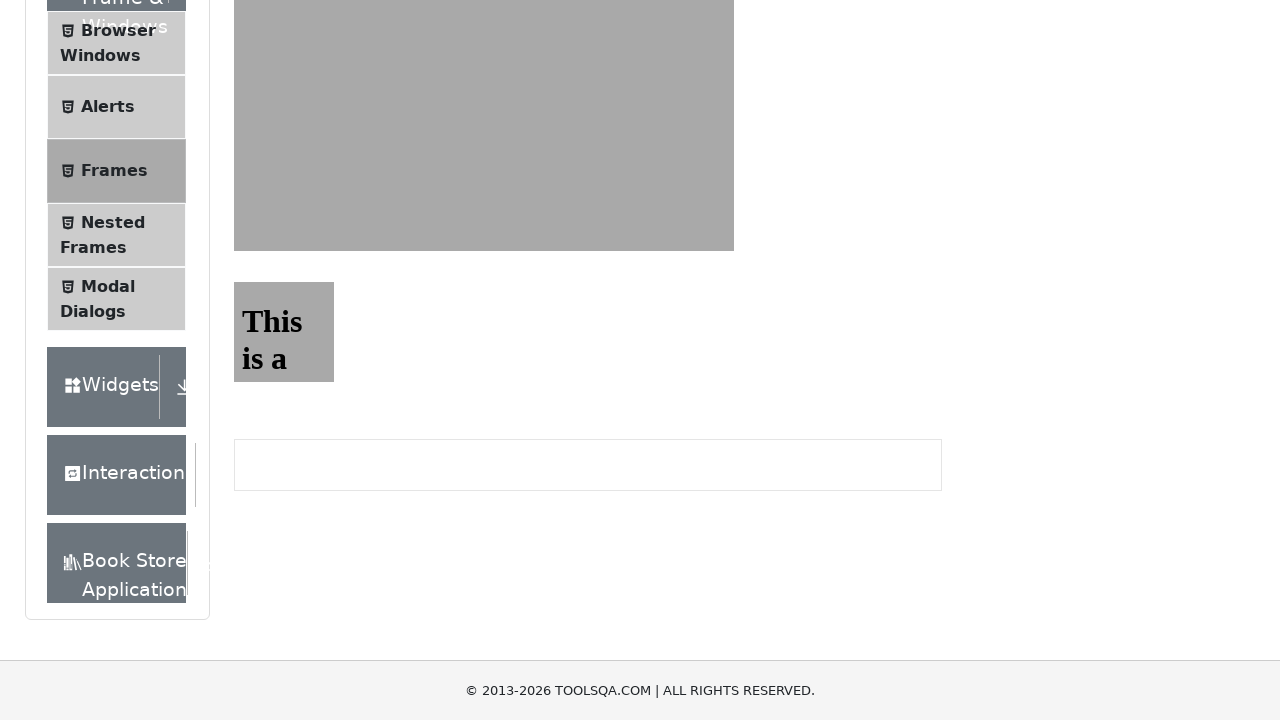

Retrieved iframe ID: goog_plcm_frame
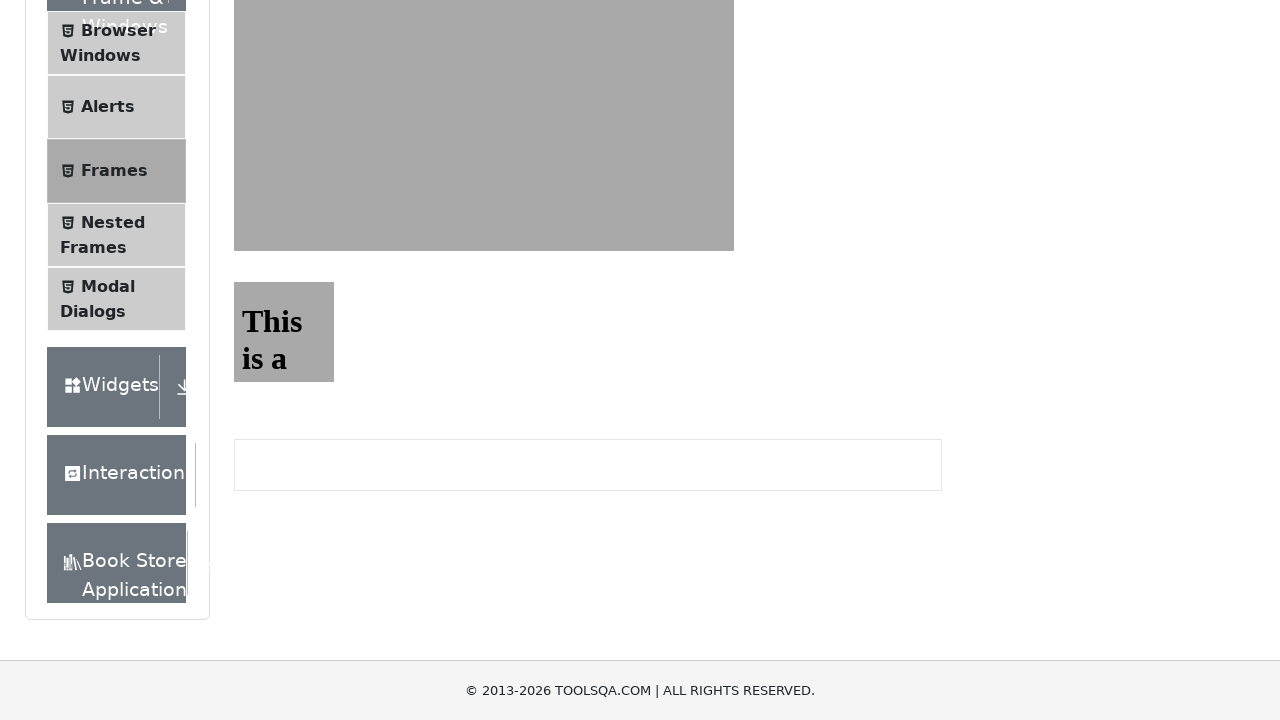

Located frame1 element
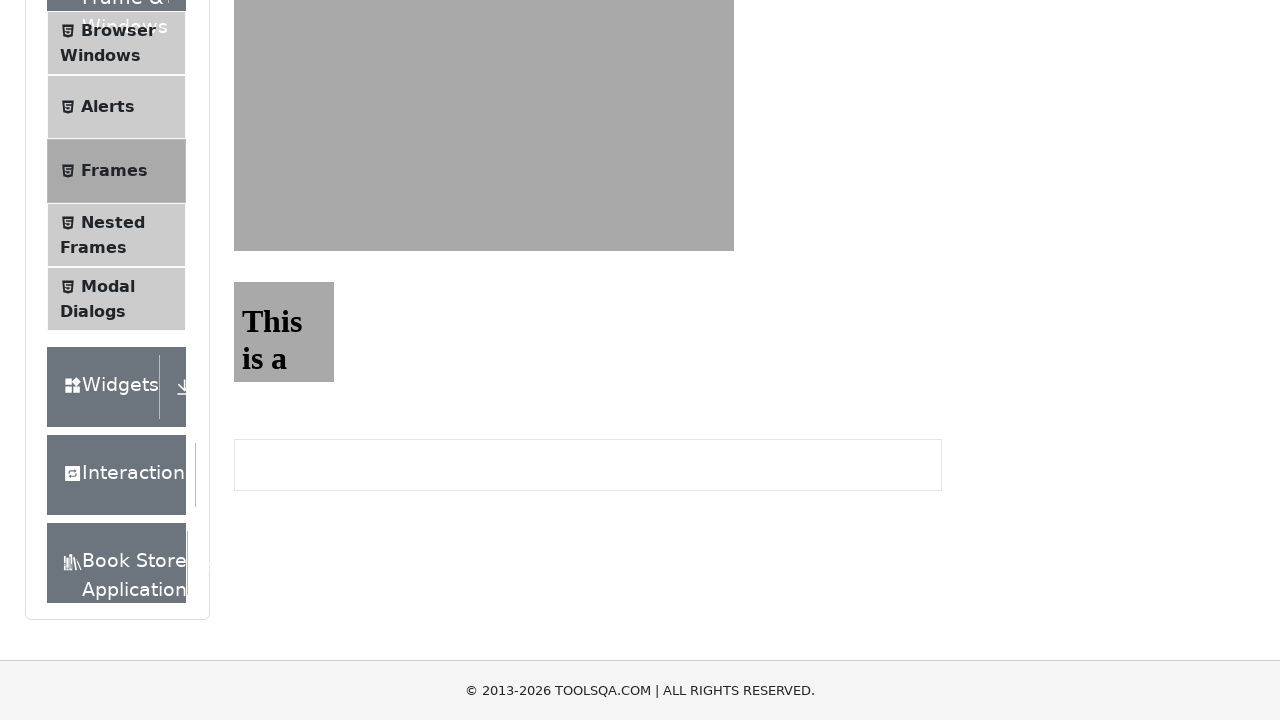

Retrieved content from frame1: 'This is a sample page'
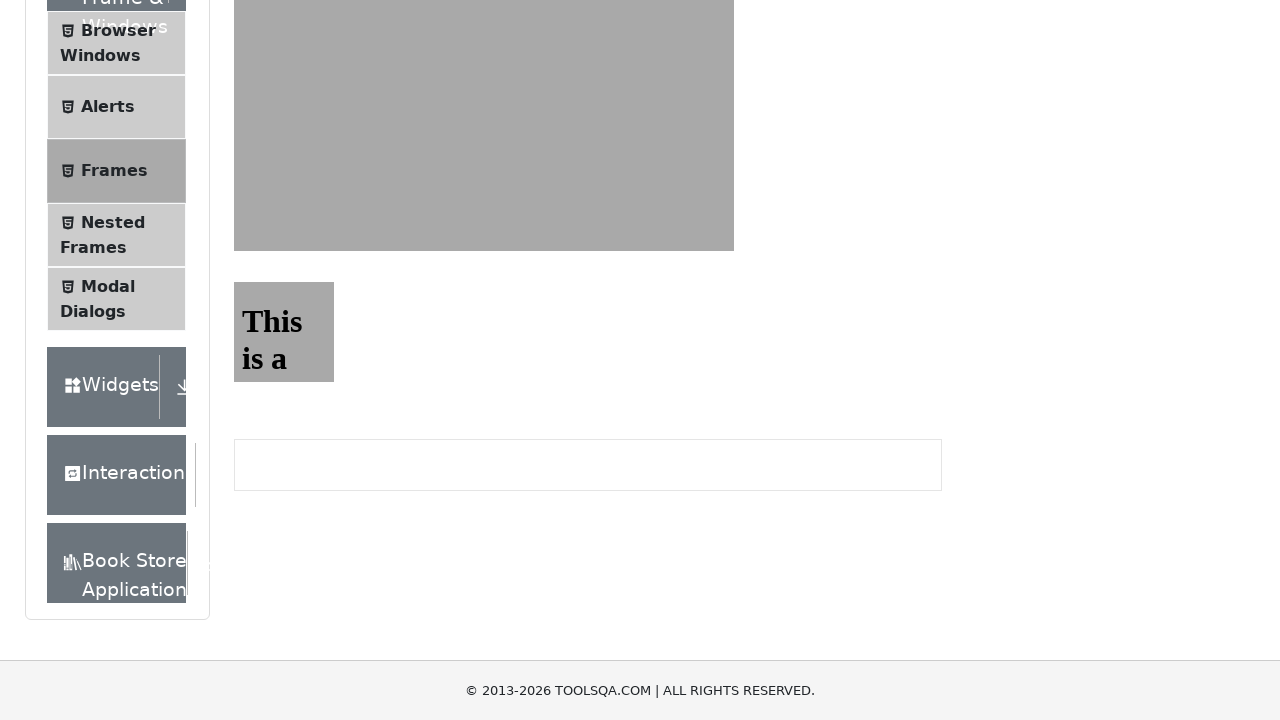

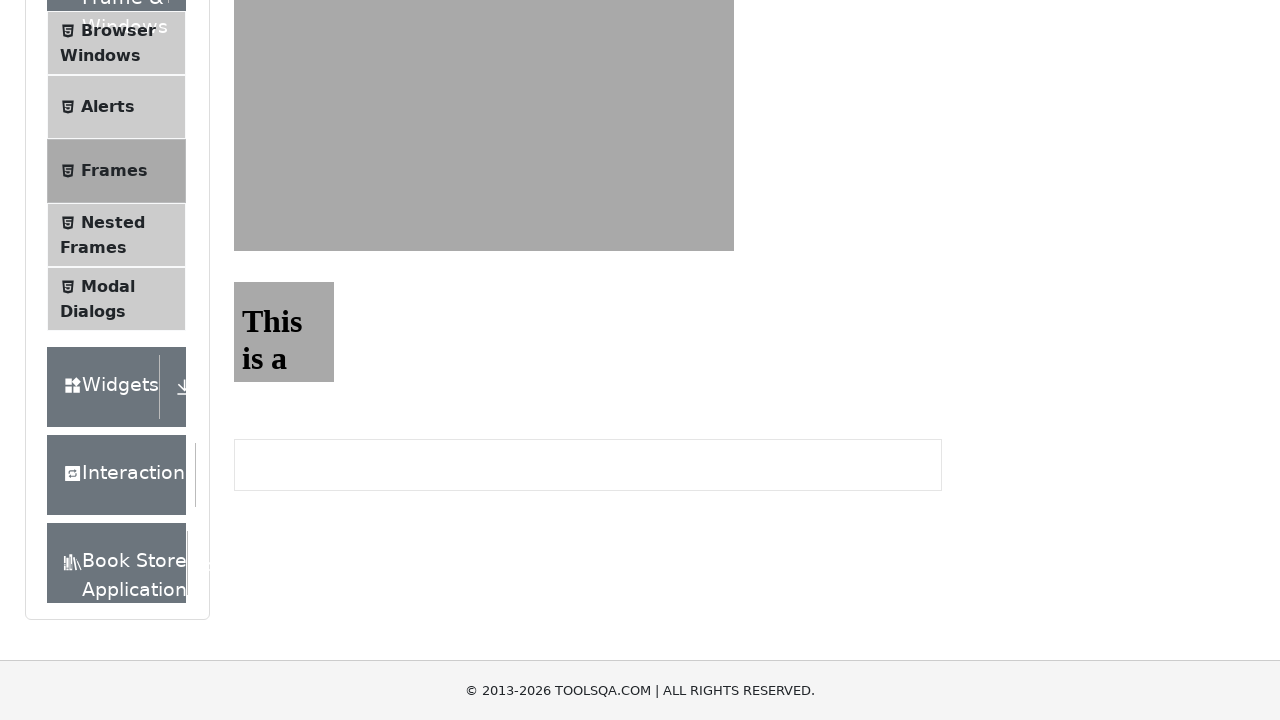